Tests dynamic controls by clicking Remove button, verifying "It's gone!" message appears, then clicking Add button and verifying "It's back!" message appears using implicit wait strategy.

Starting URL: https://the-internet.herokuapp.com/dynamic_controls

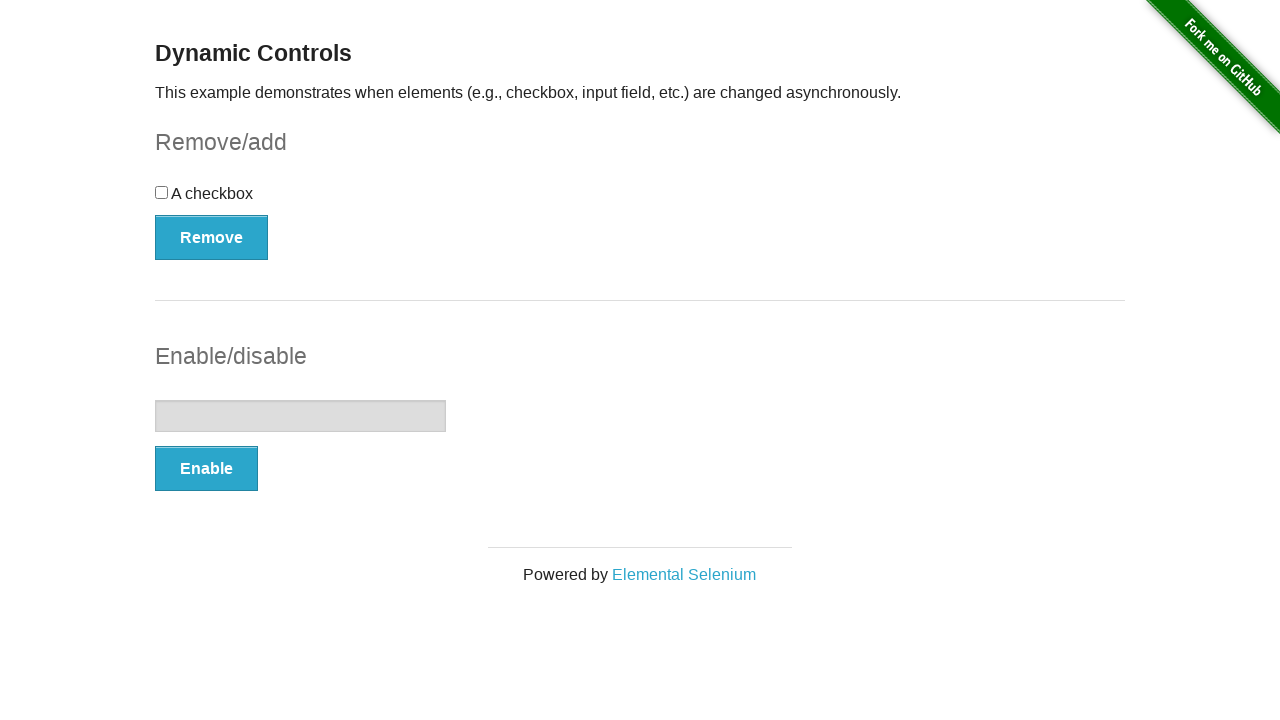

Navigated to dynamic controls page
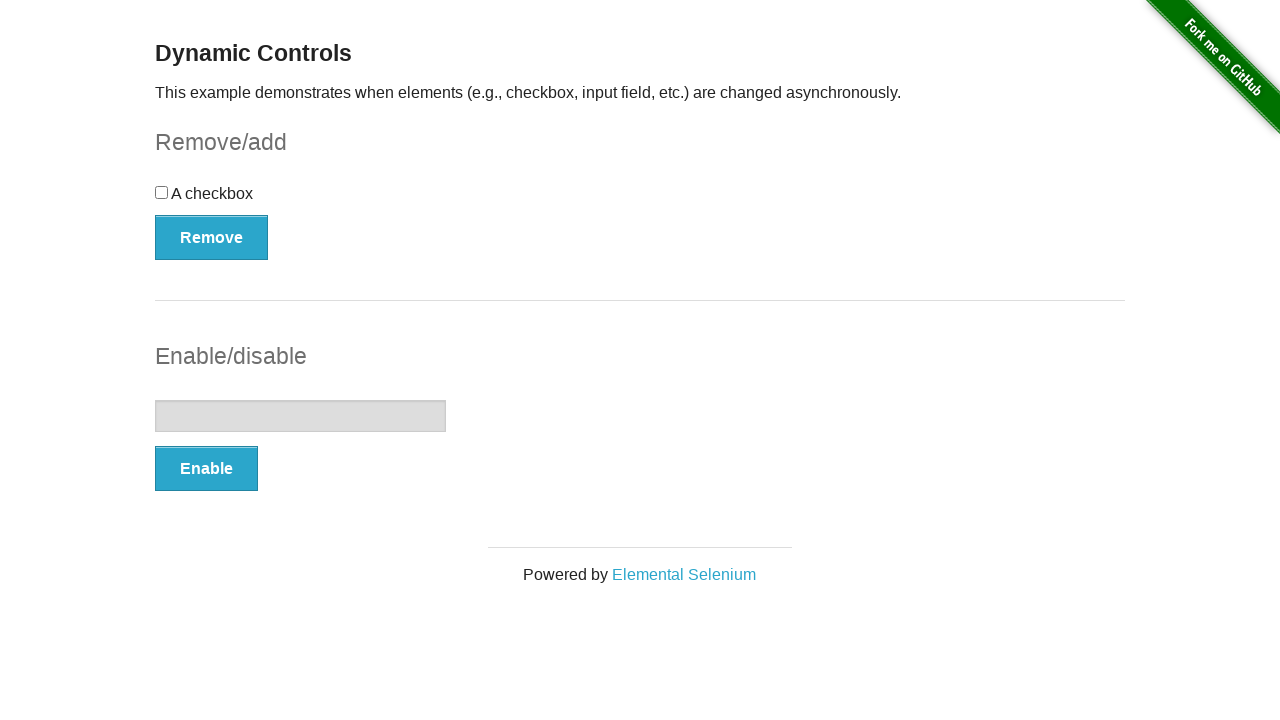

Clicked Remove button at (212, 237) on xpath=//button[text()='Remove']
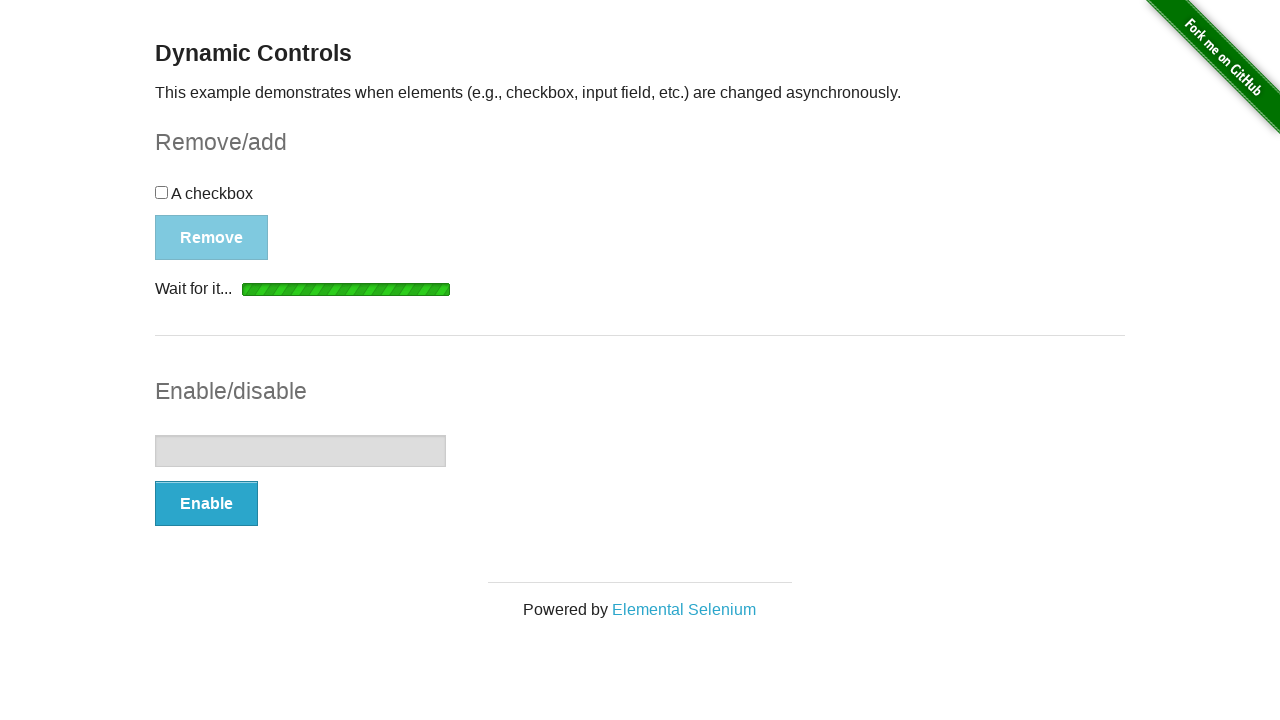

Waited for and found 'It's gone!' message
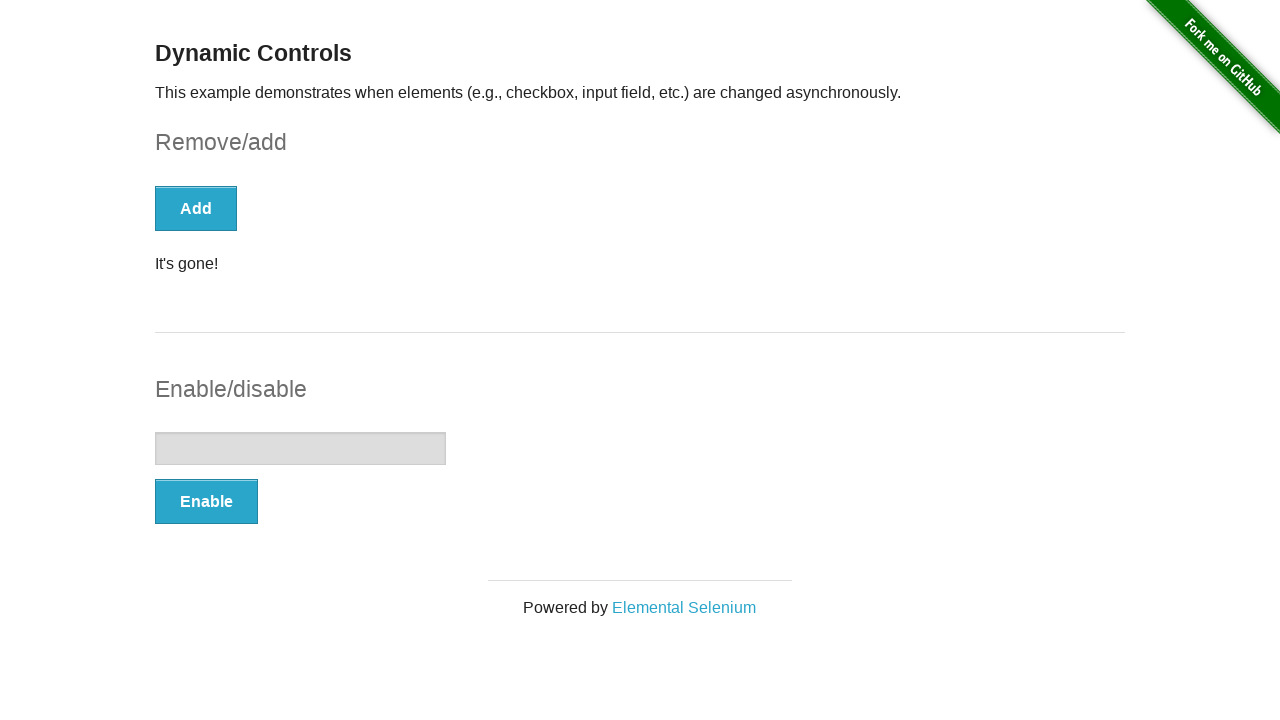

Verified 'It's gone!' message is visible
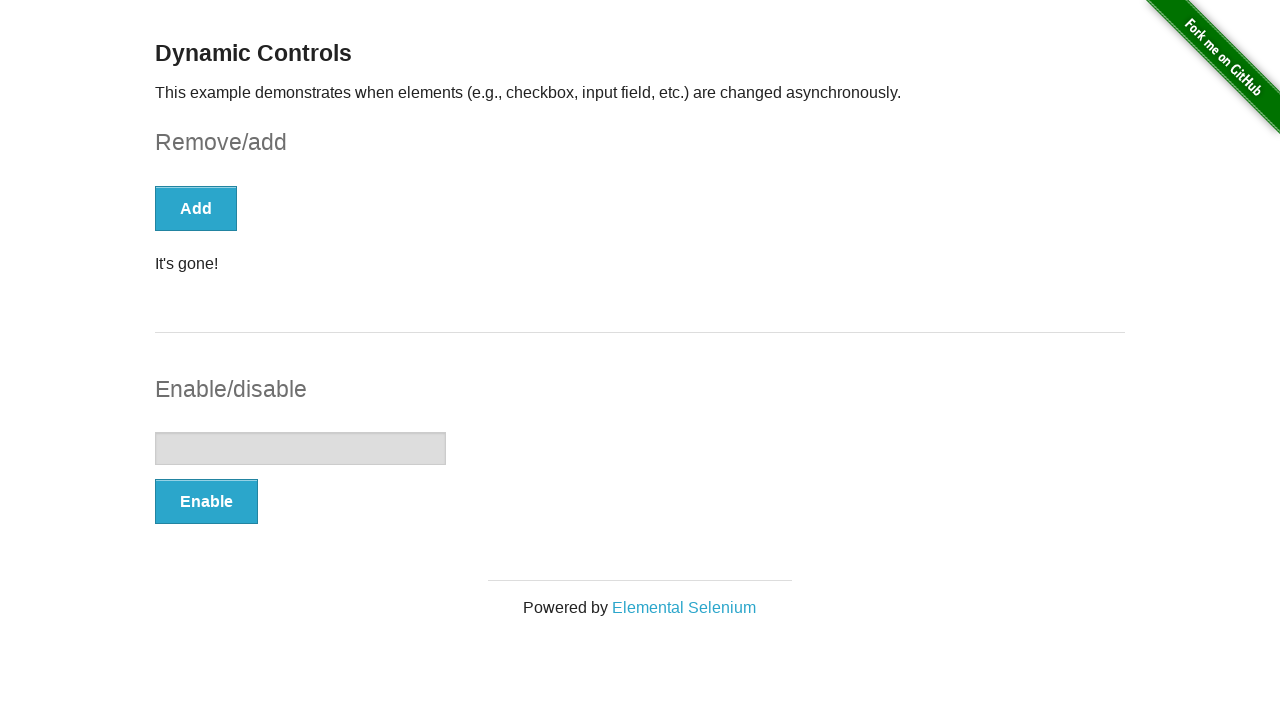

Clicked Add button at (196, 208) on xpath=//button[text()='Add']
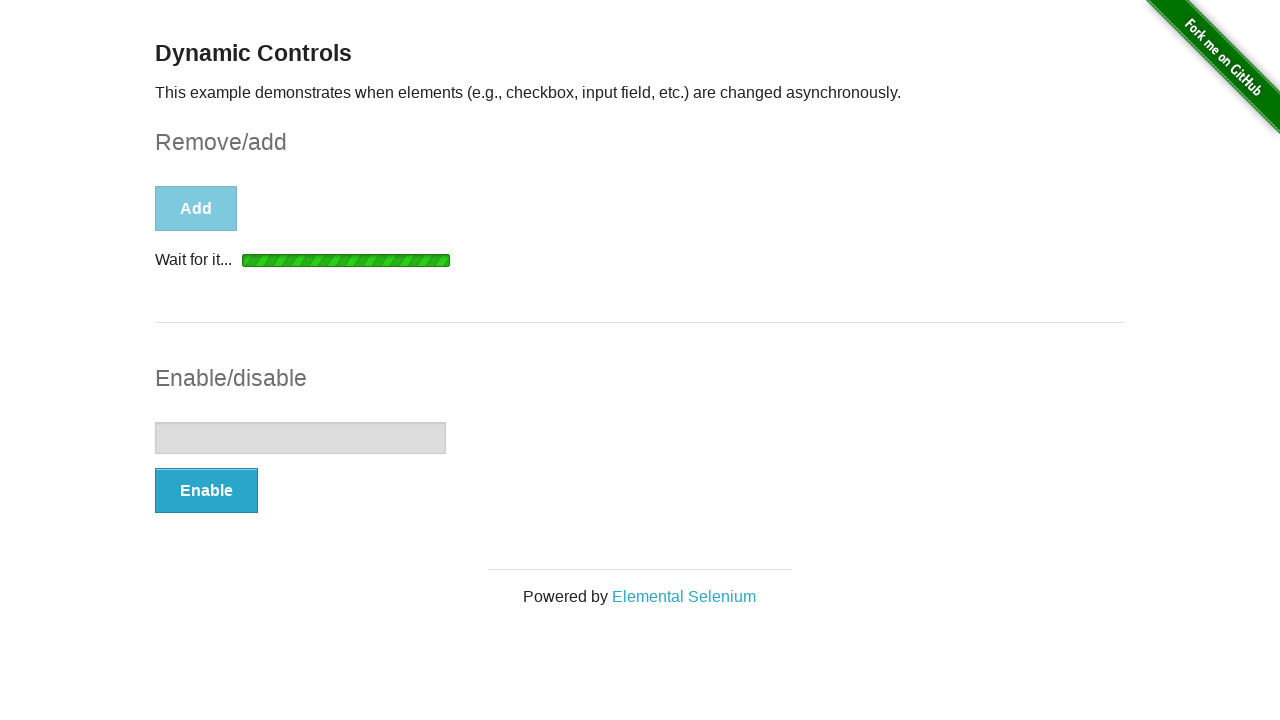

Waited for and found 'It's back!' message
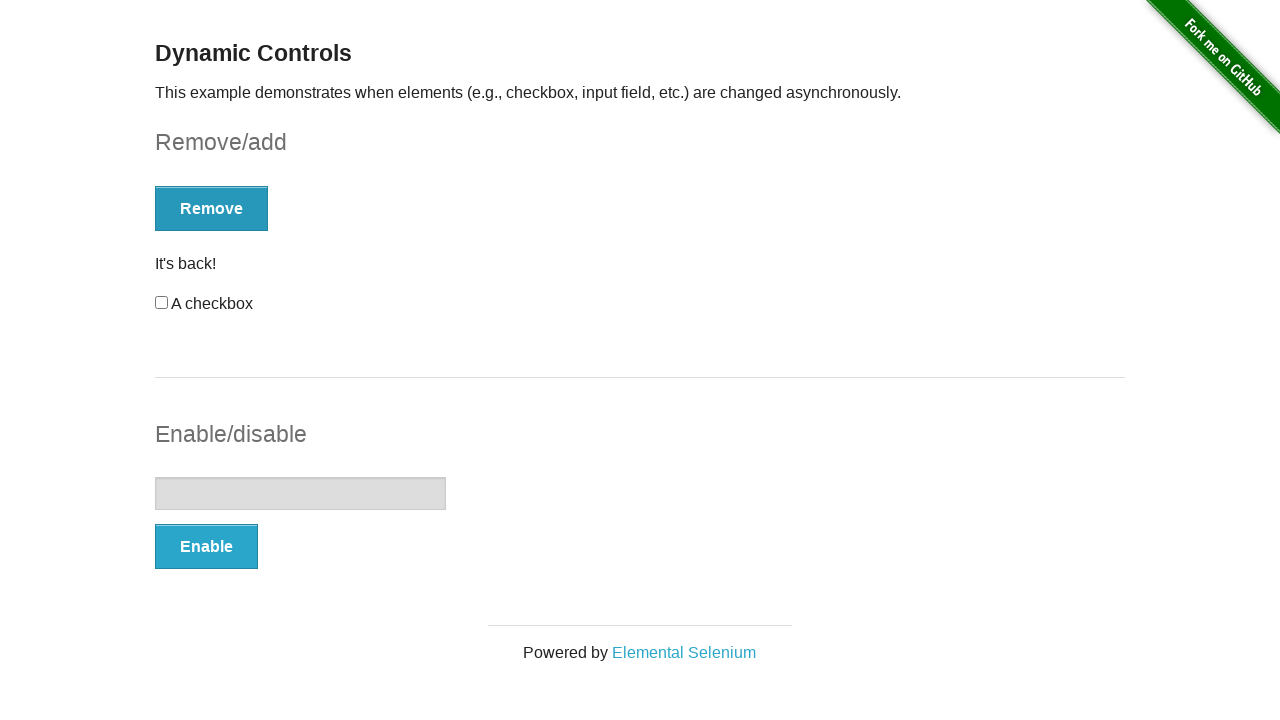

Verified 'It's back!' message is visible
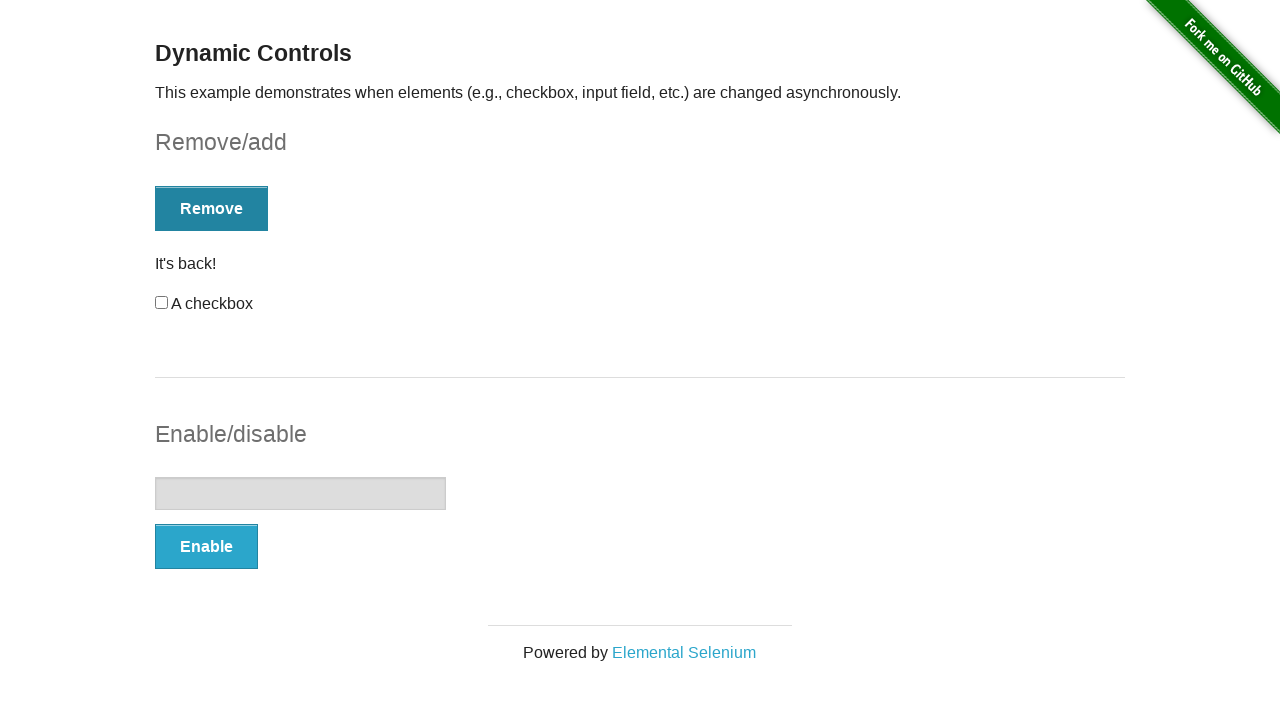

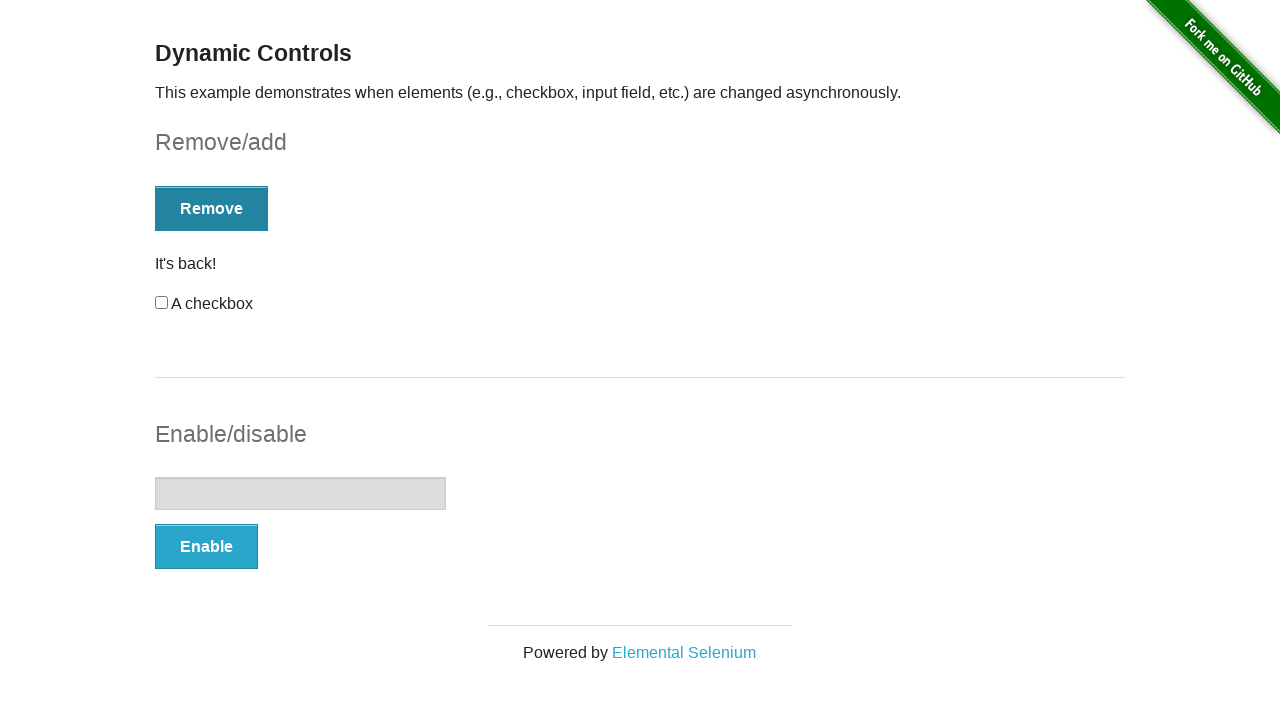